Tests alert functionality on the Basic Elements page by filling a form with first name, last name, and company name, then verifying the alert message displays the correct information

Starting URL: http://automationbykrishna.com/

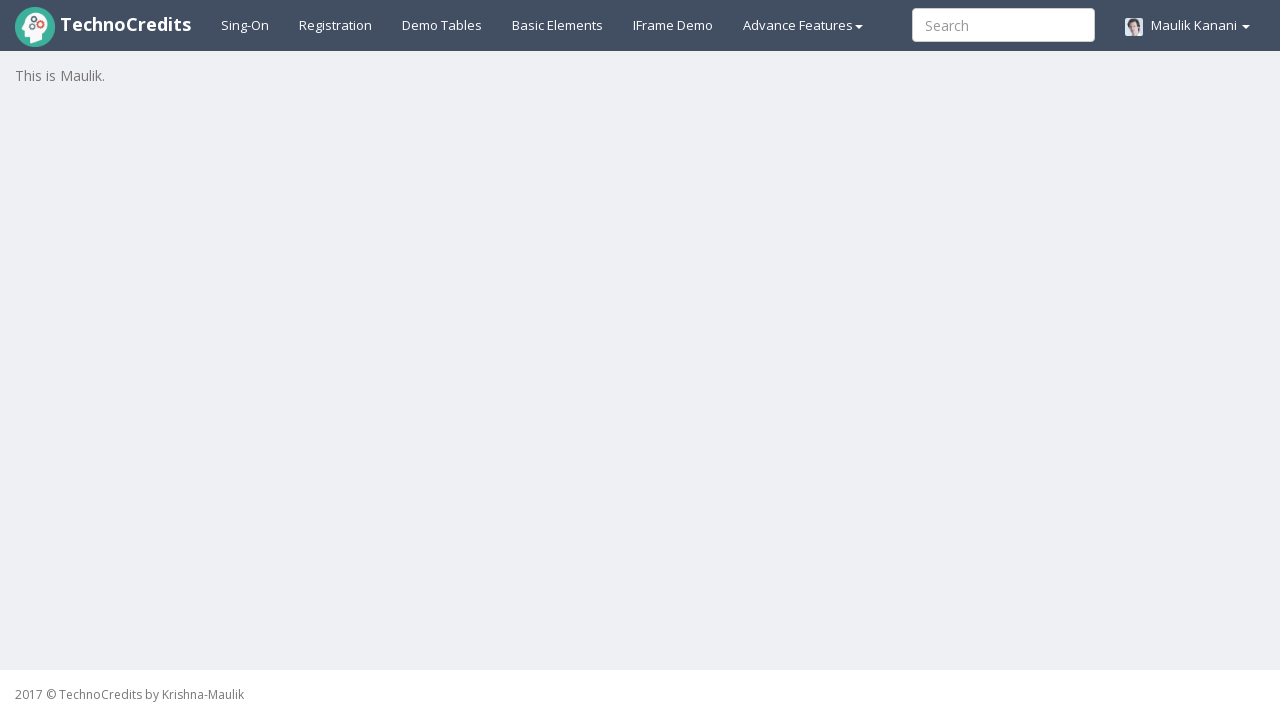

Clicked on Basic Elements link at (558, 25) on text=Basic Elements
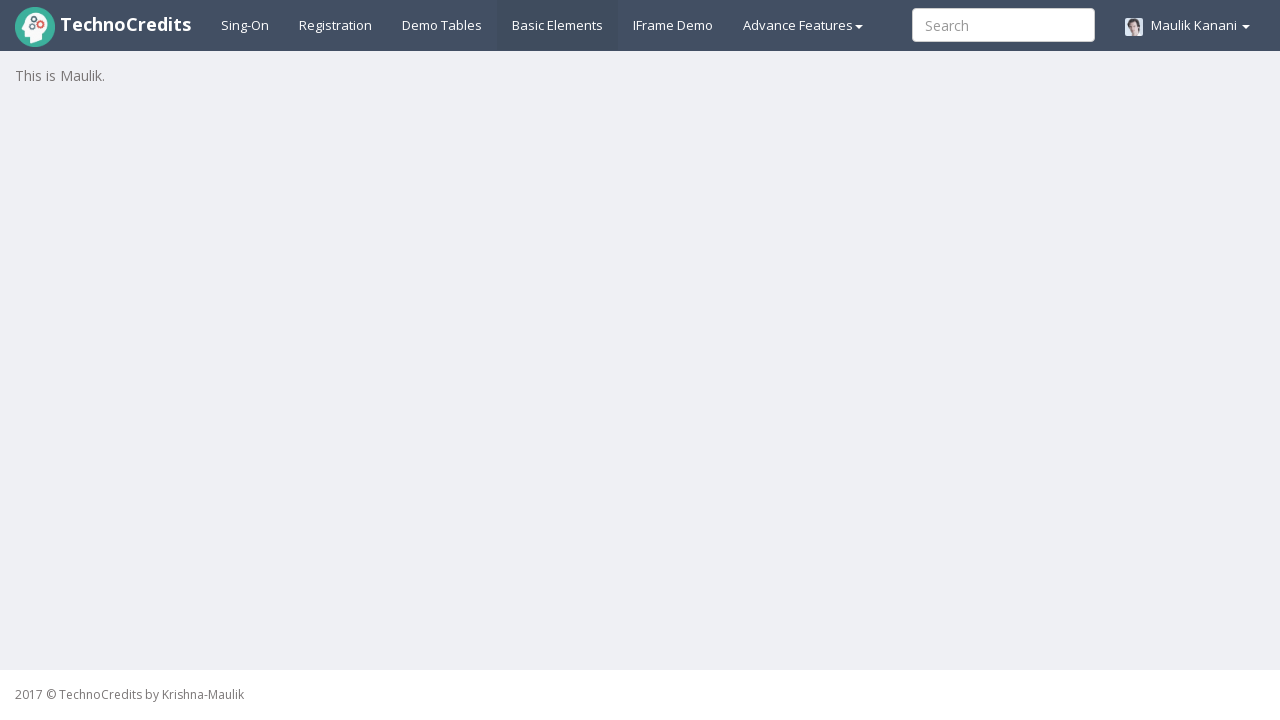

Filled first name field with 'Shruti' on input[name='ufname']
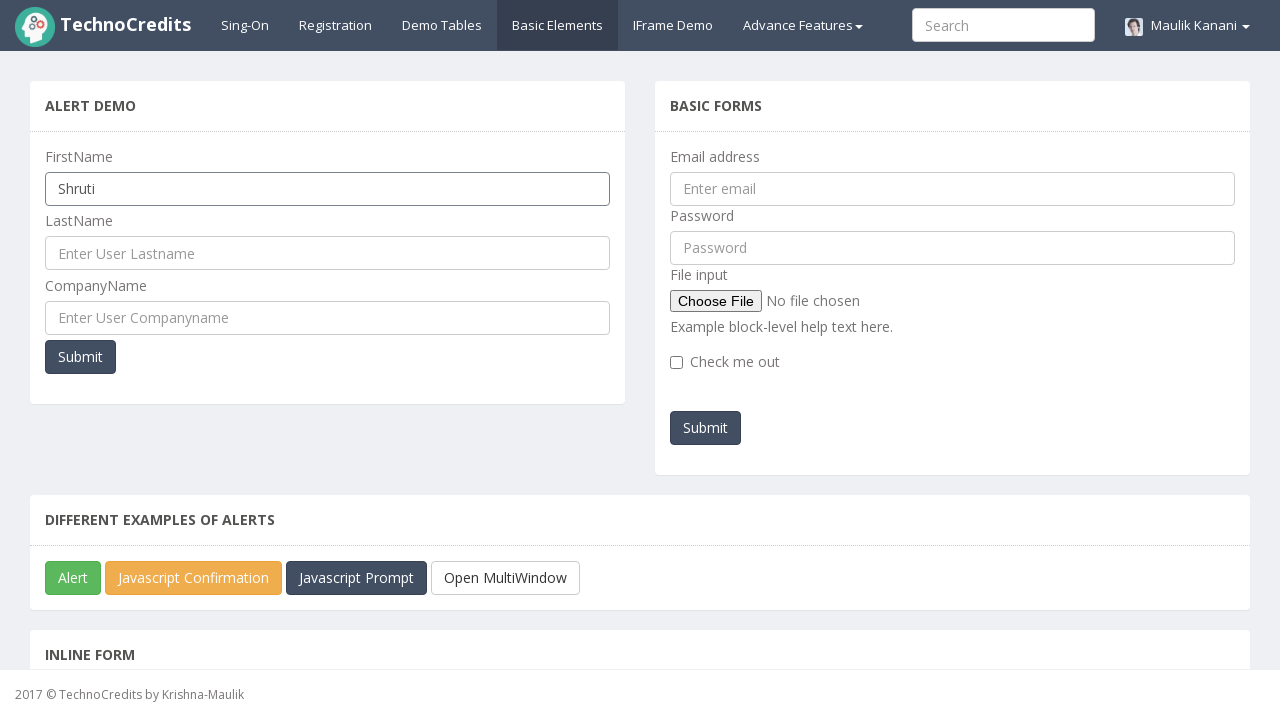

Filled last name field with 'Sattigeri' on input[name='ulname']
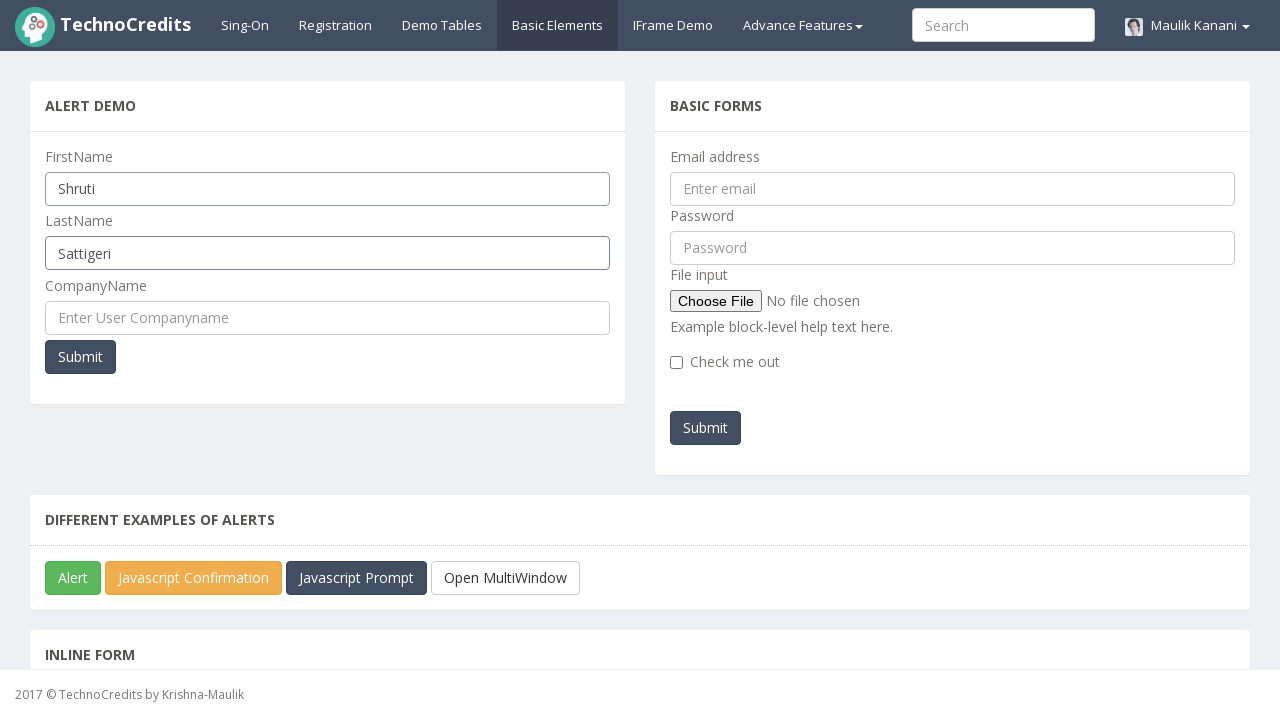

Filled company name field with 'TestCompany' on input[name='cmpname']
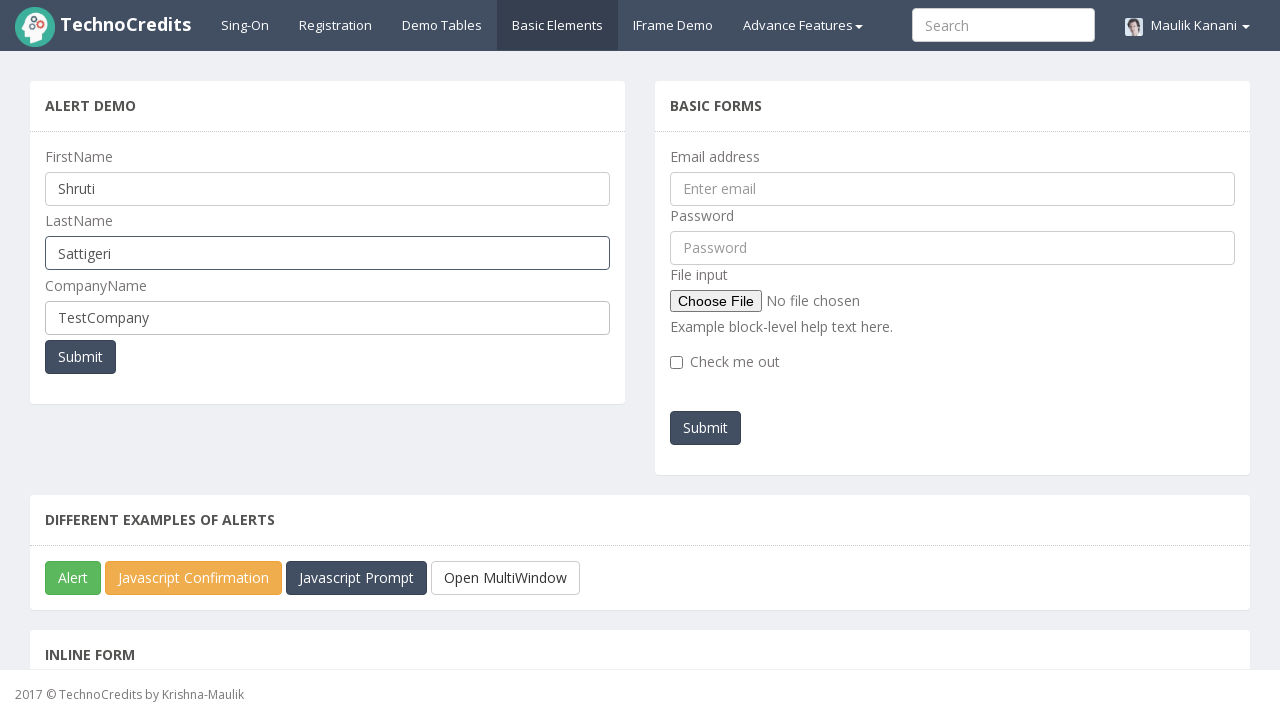

Clicked submit button for Alert Demo form at (80, 357) on xpath=//header[contains(text(),'Alert Demo')]//parent::section//button
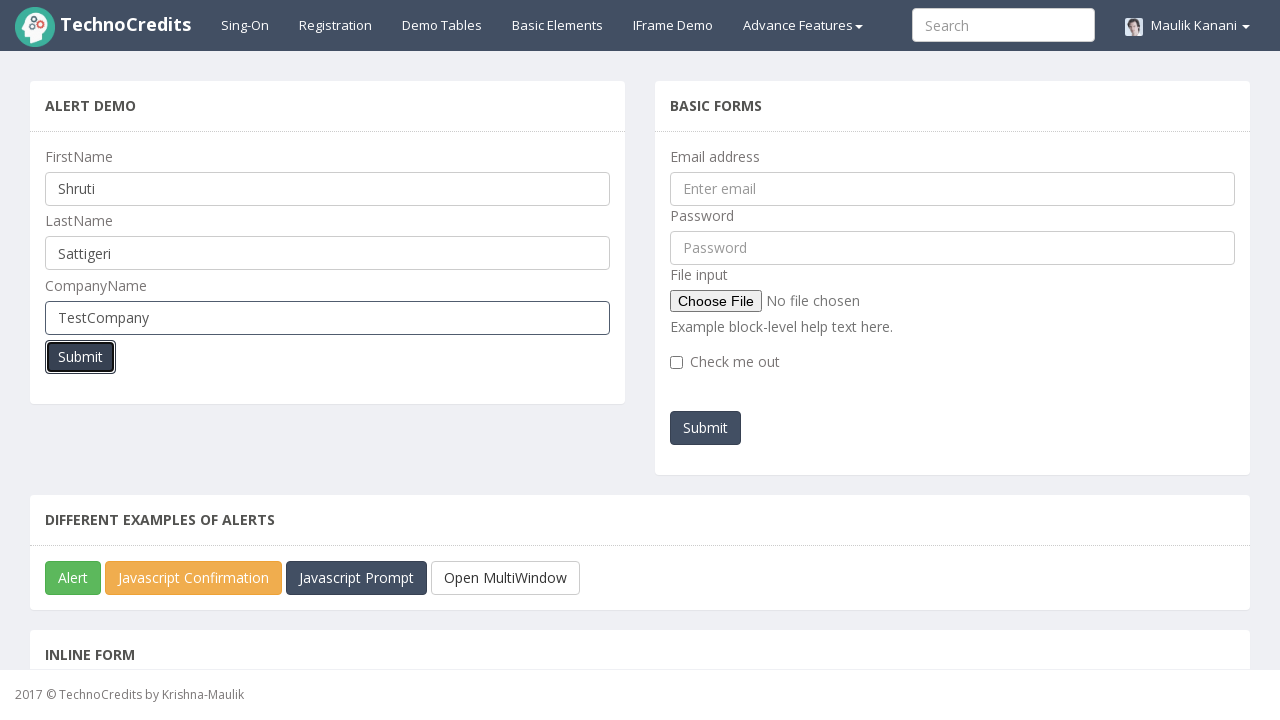

Alert dialog accepted and handled
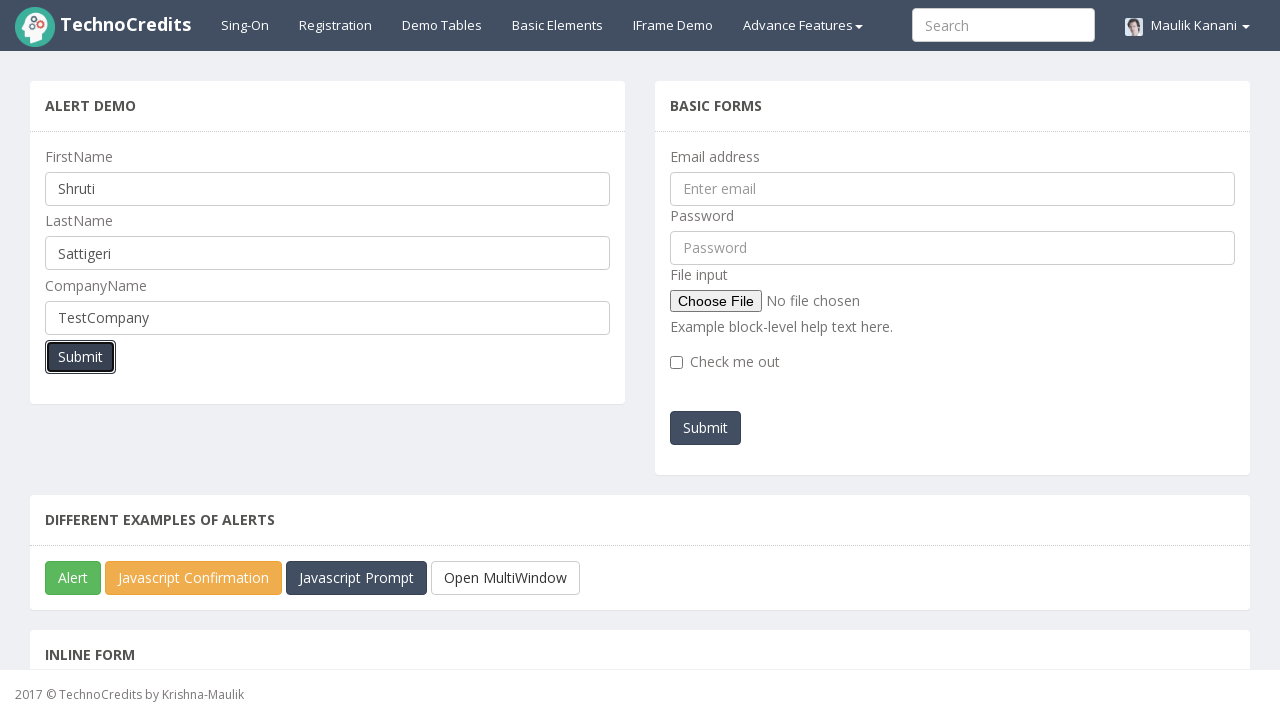

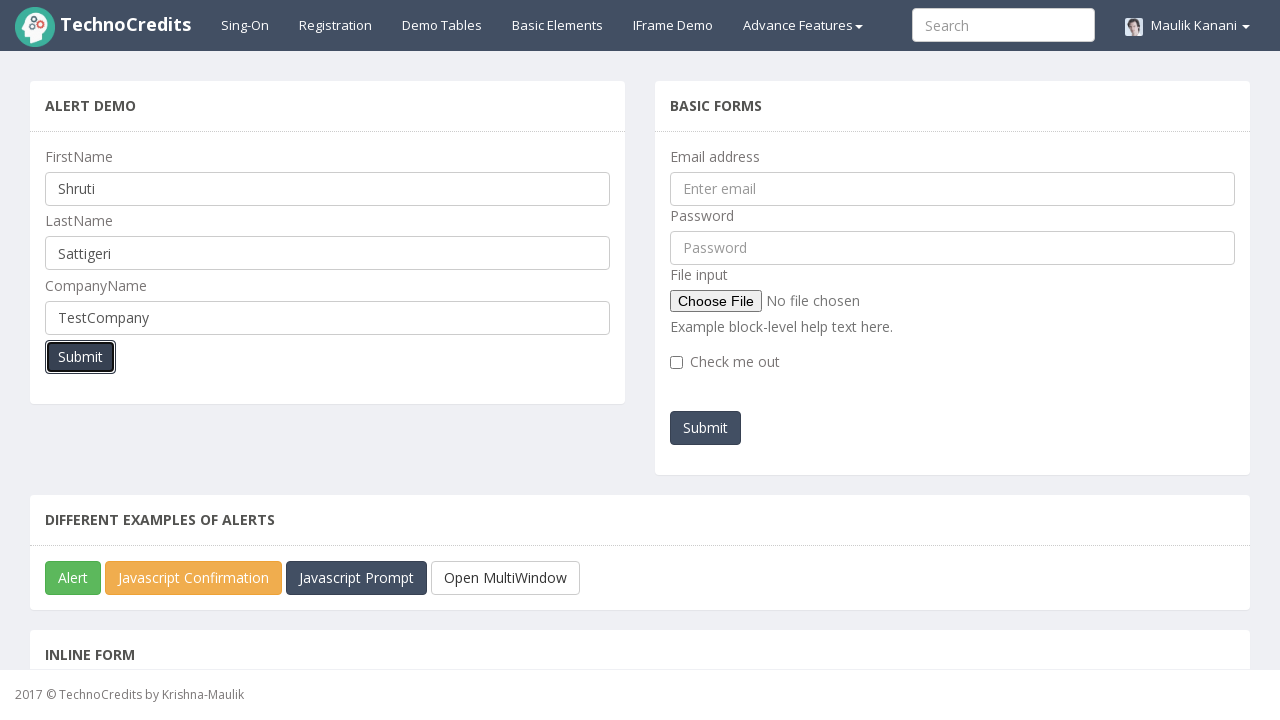